Tests a slow calculator application by setting a delay value, performing a simple addition (7+8), and verifying the result equals 15

Starting URL: https://bonigarcia.dev/selenium-webdriver-java/slow-calculator.html

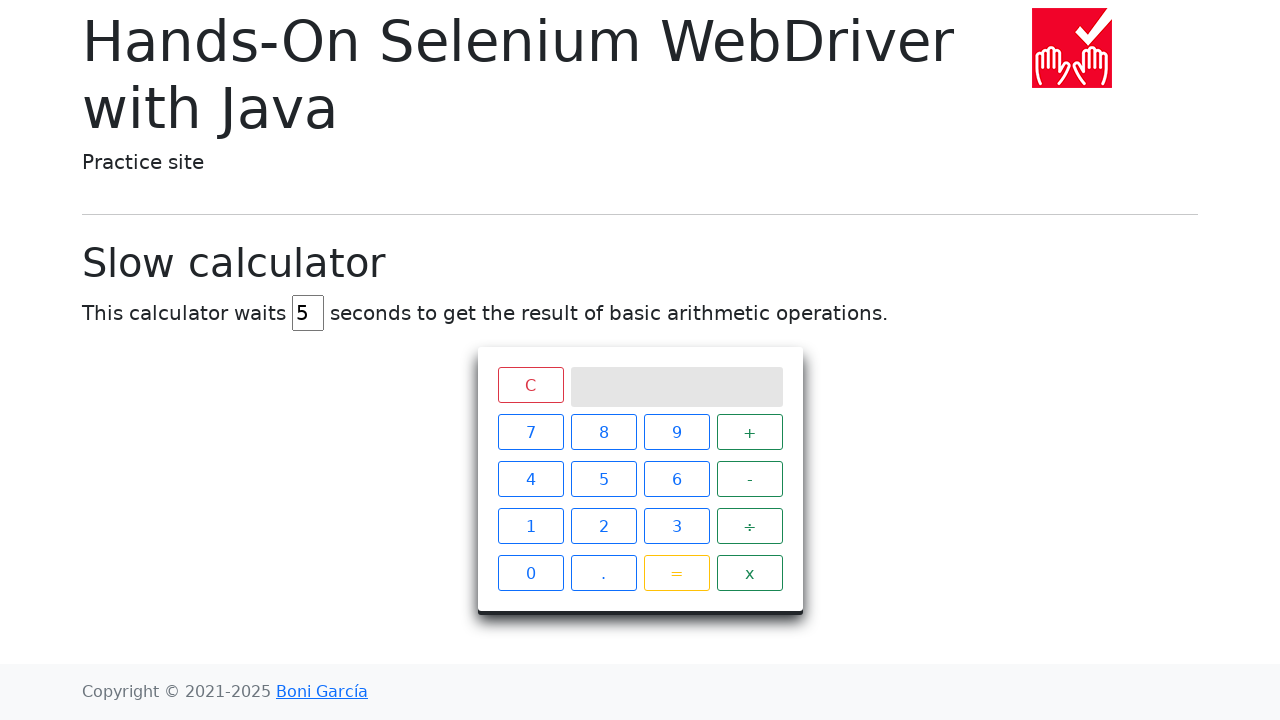

Navigated to slow calculator application
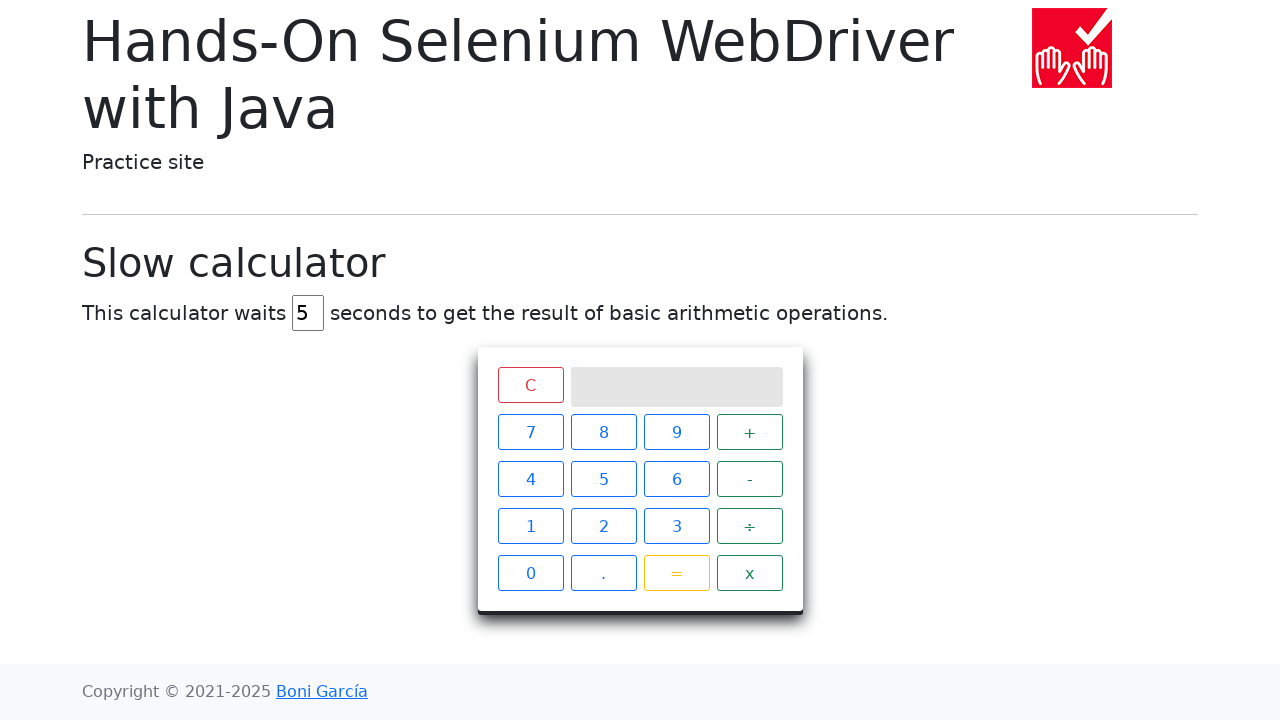

Cleared delay input field on #delay
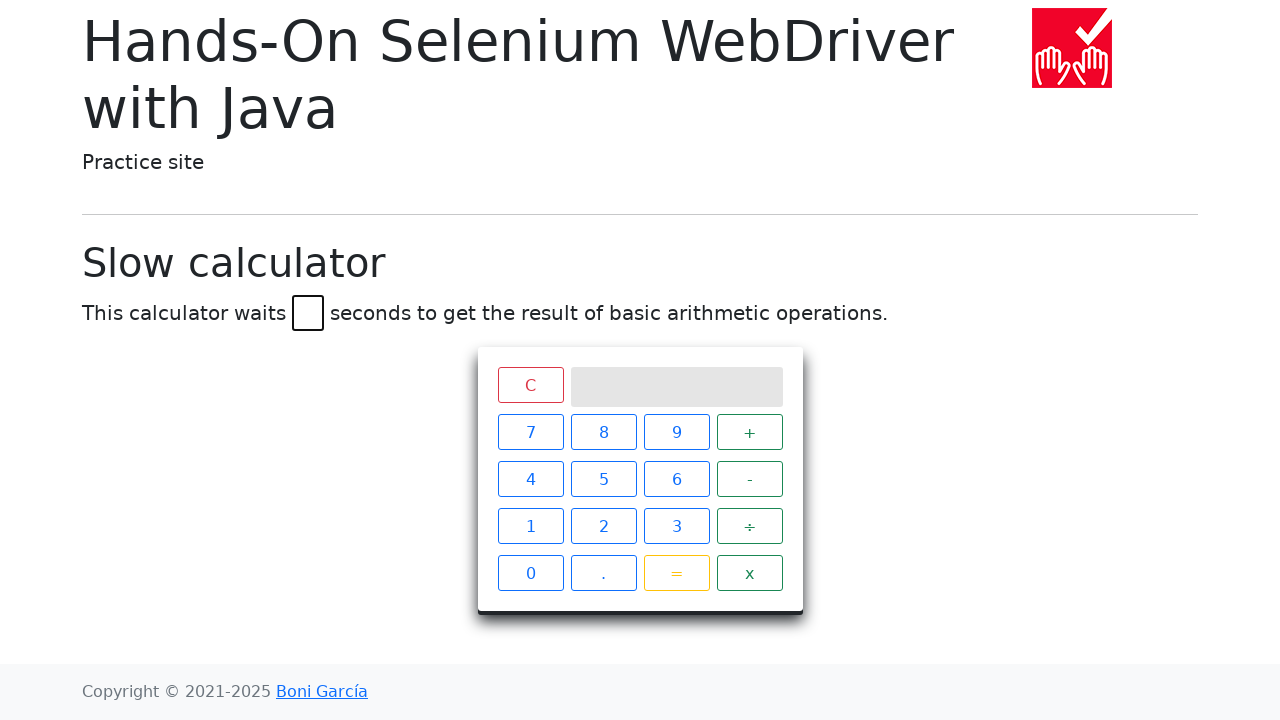

Set delay value to 45 seconds on #delay
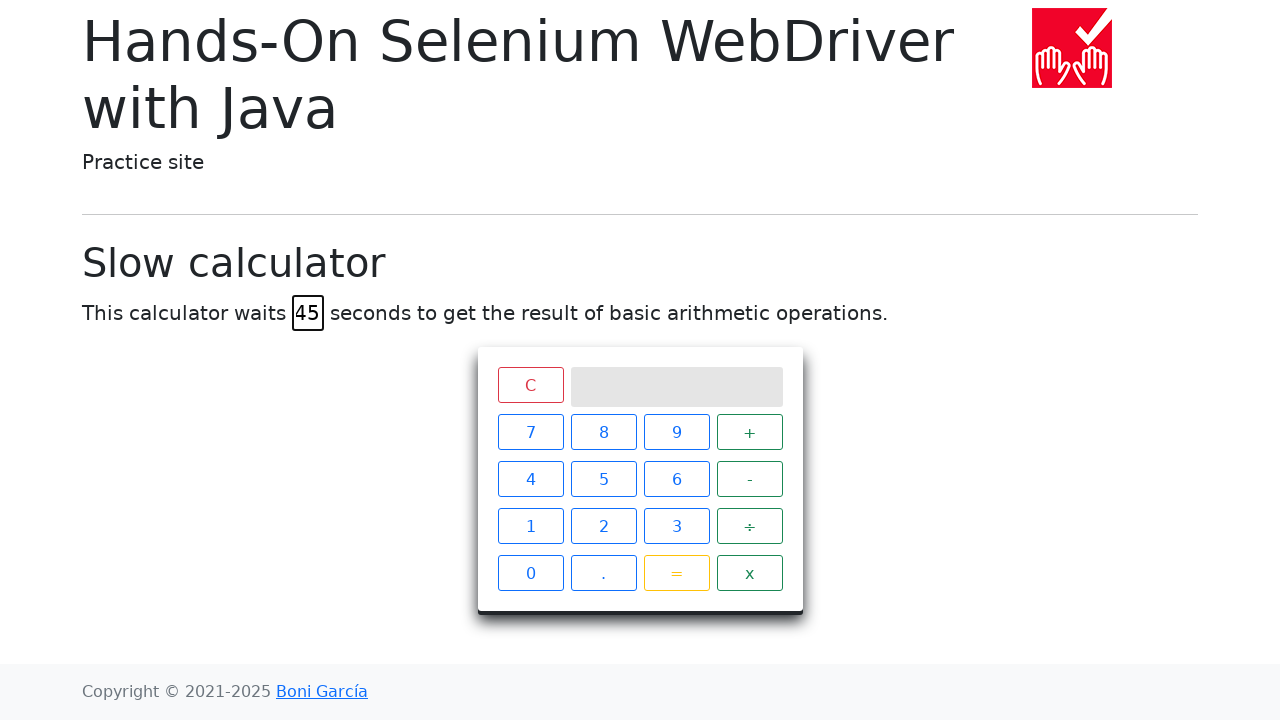

Clicked number 7 at (530, 432) on xpath=//span[text()='7']
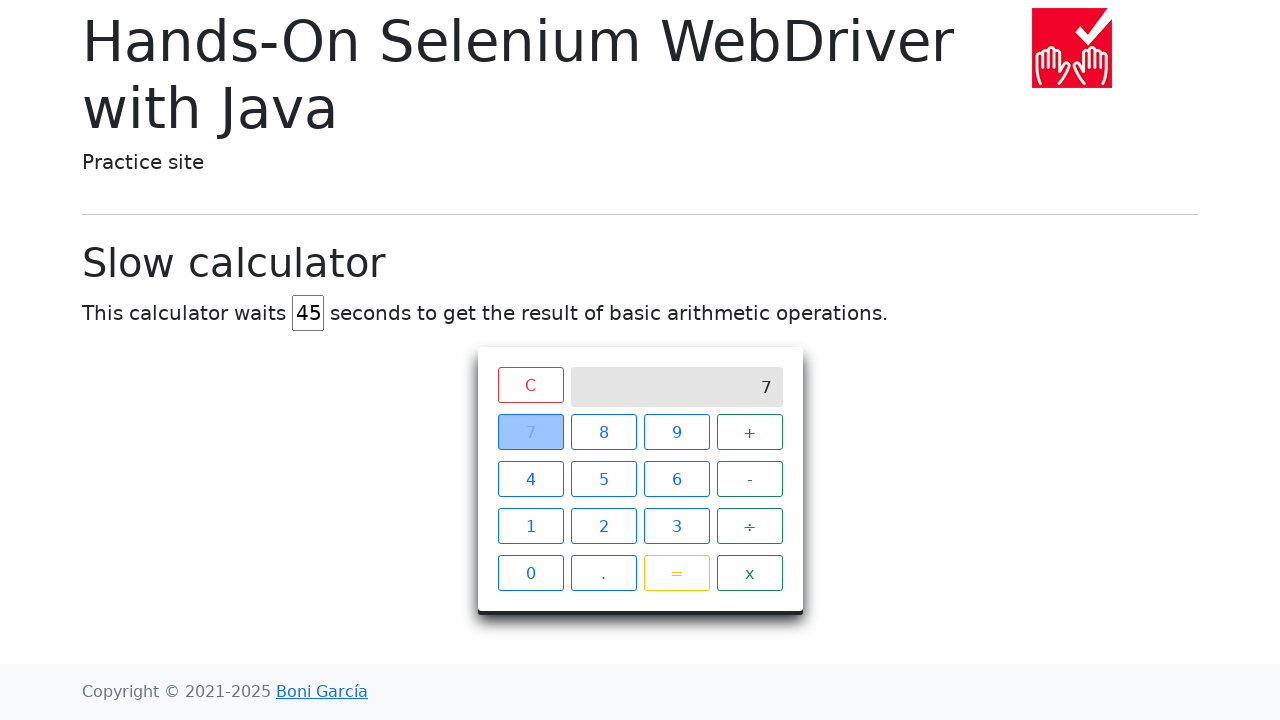

Clicked plus operator at (750, 432) on xpath=//span[text()='+']
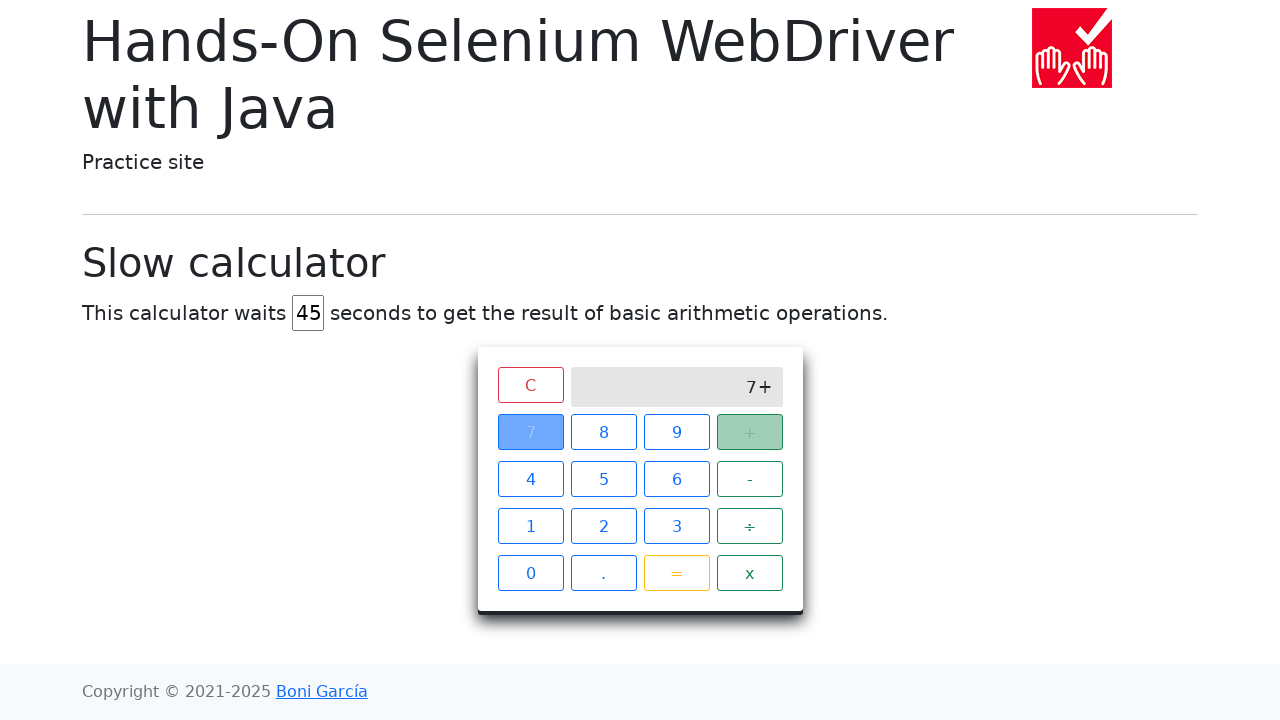

Clicked number 8 at (604, 432) on xpath=//span[text()='8']
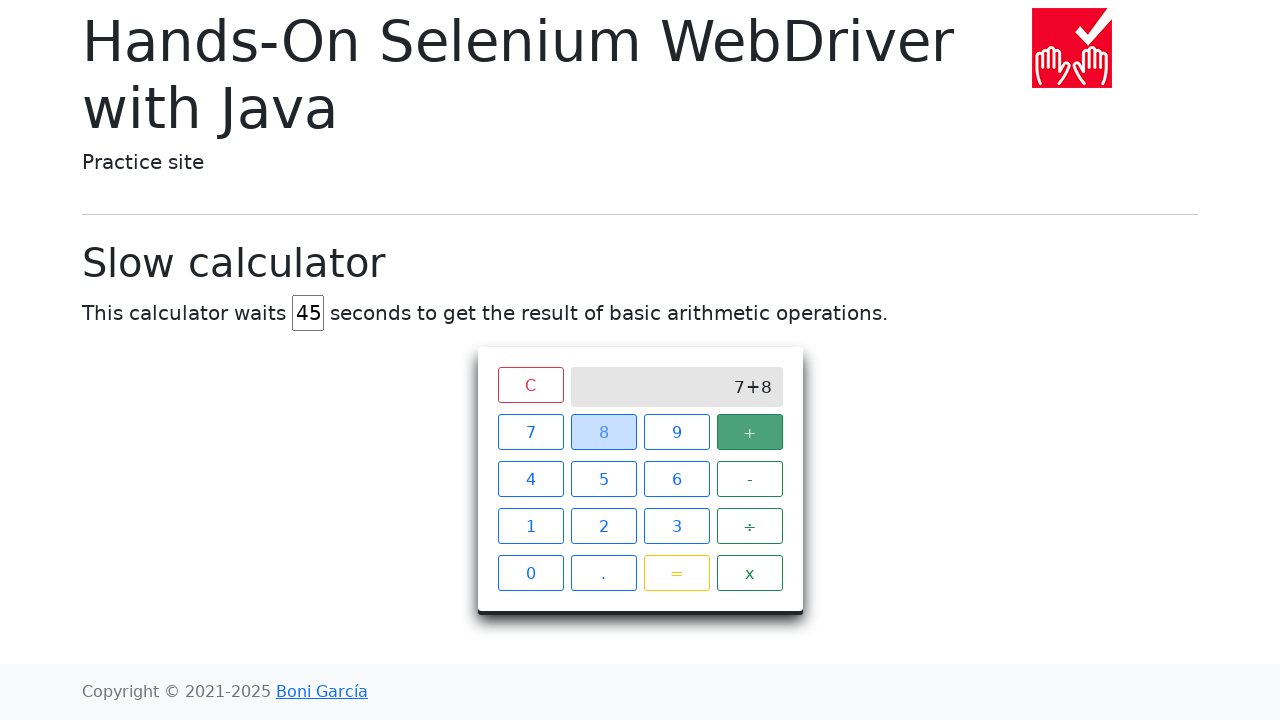

Clicked equals operator to trigger calculation at (676, 573) on xpath=//span[text()='=']
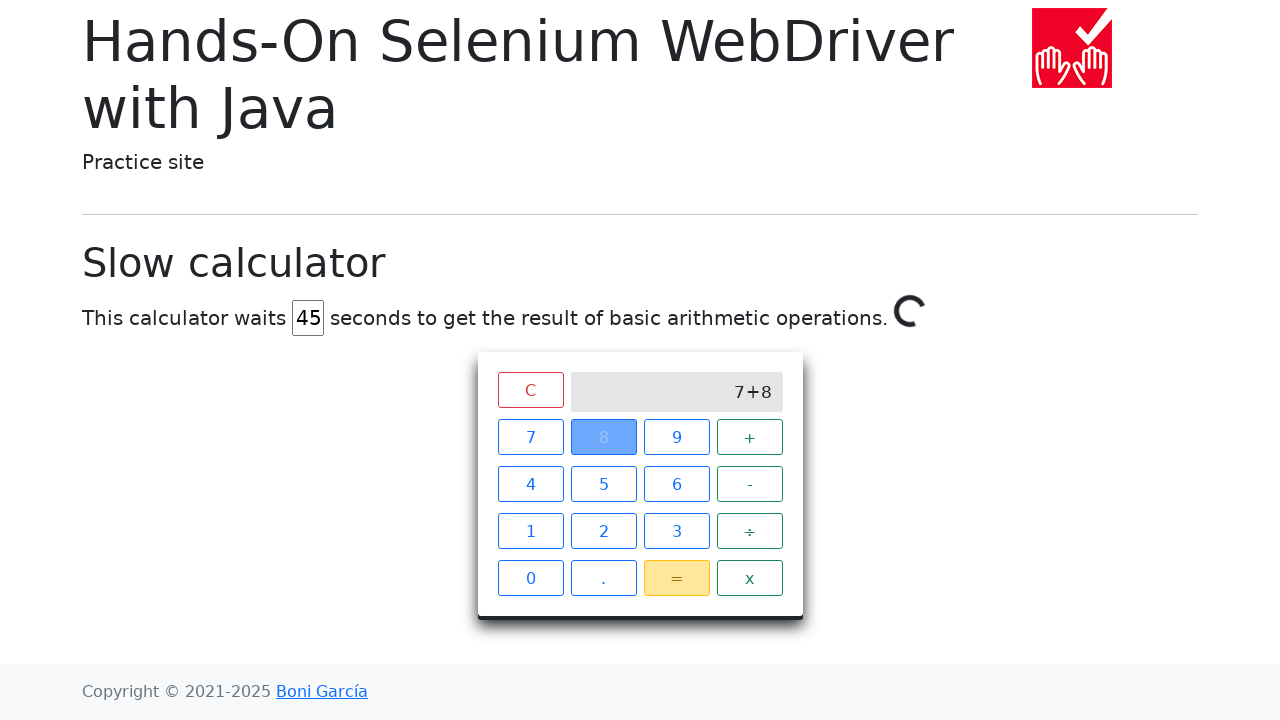

Waited 45 seconds for slow calculation to complete
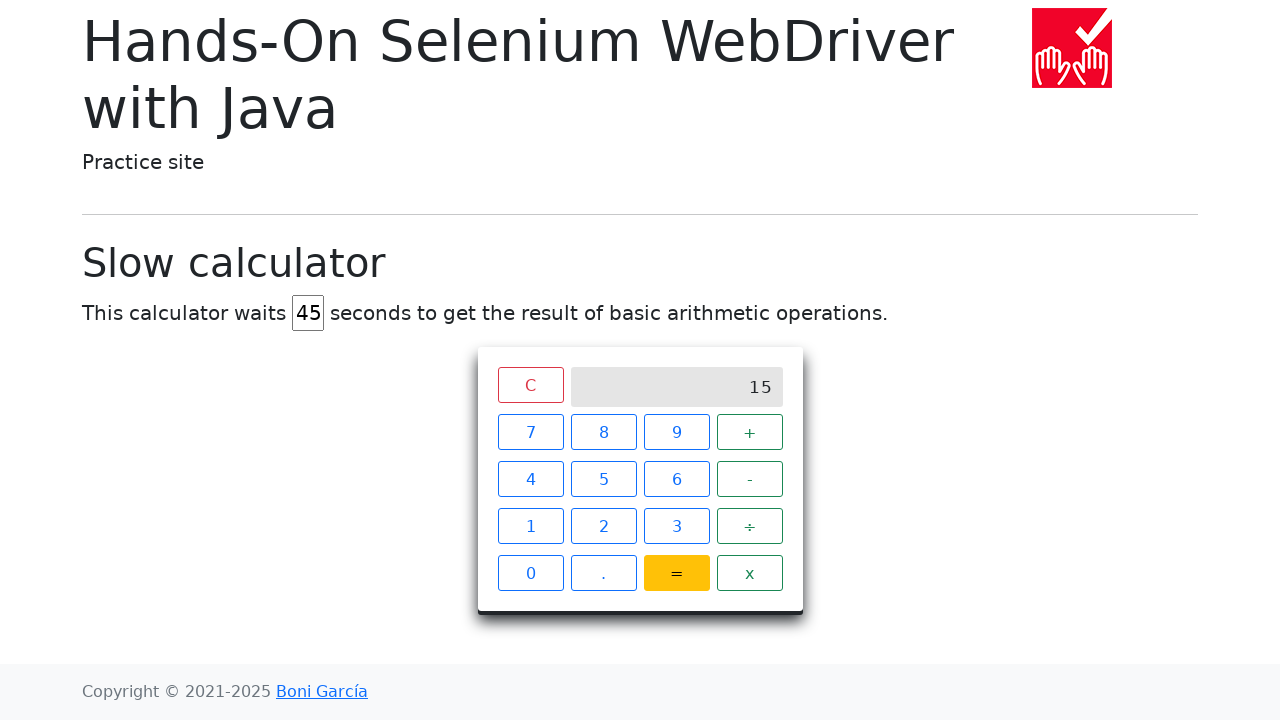

Verified calculation result equals 15
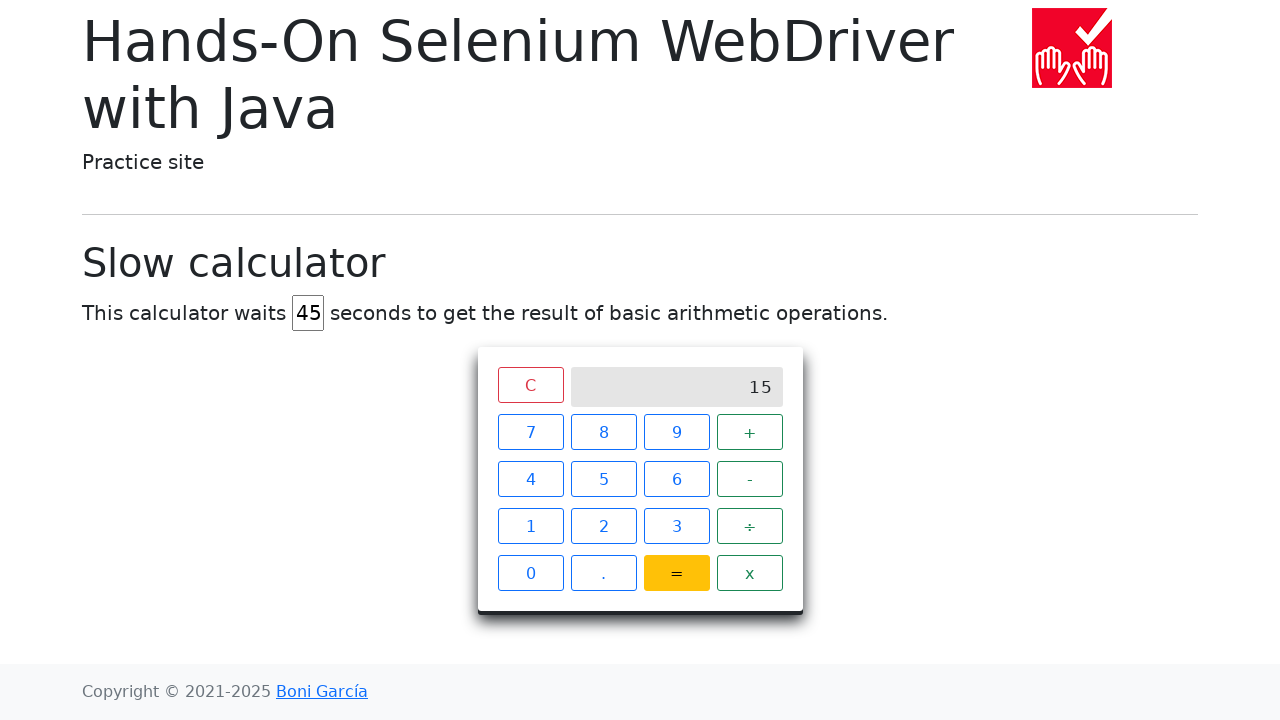

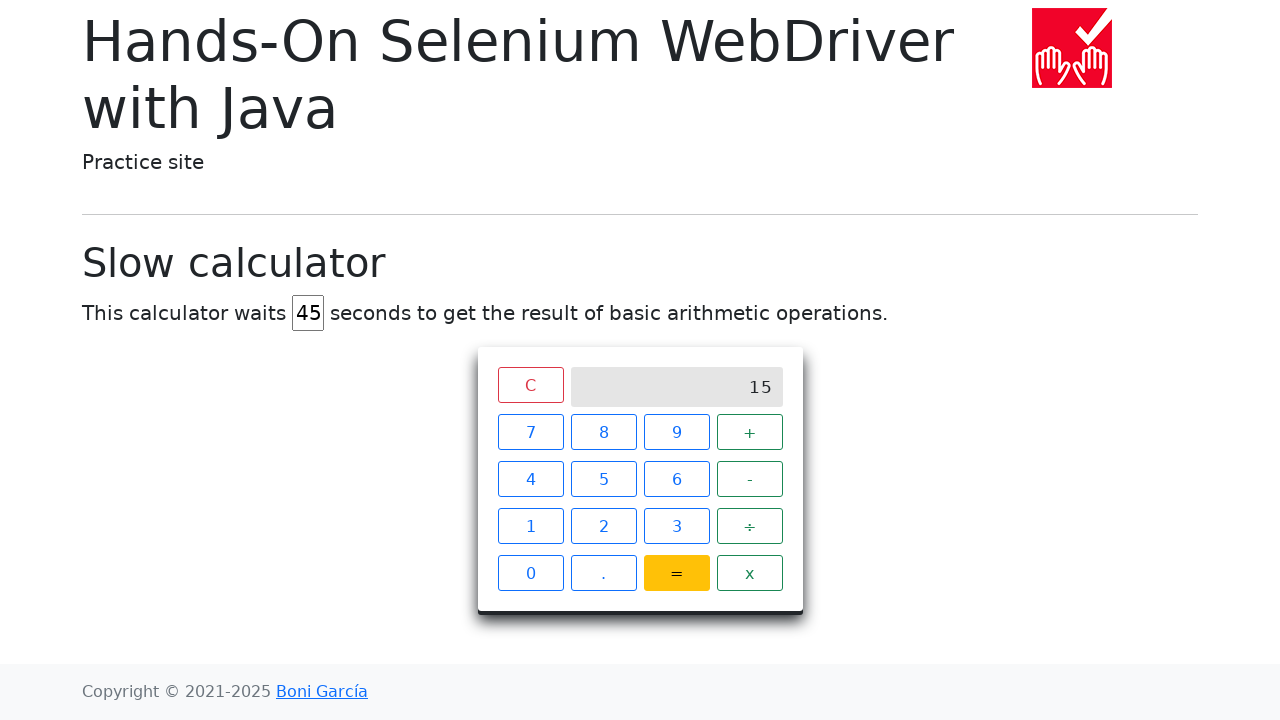